Tests browser window functionality by navigating to the browser windows demo page and clicking the button that opens a new browser window

Starting URL: https://demoqa.com/browser-windows

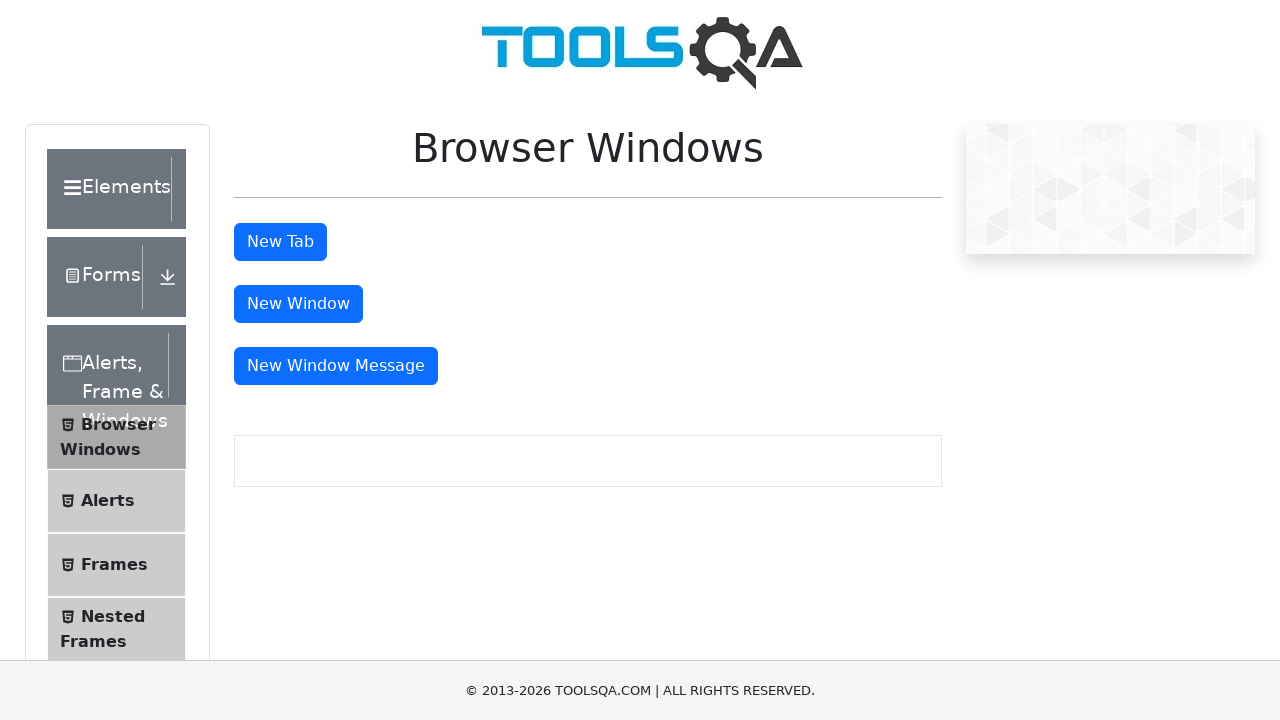

Waited for page to load (domcontentloaded)
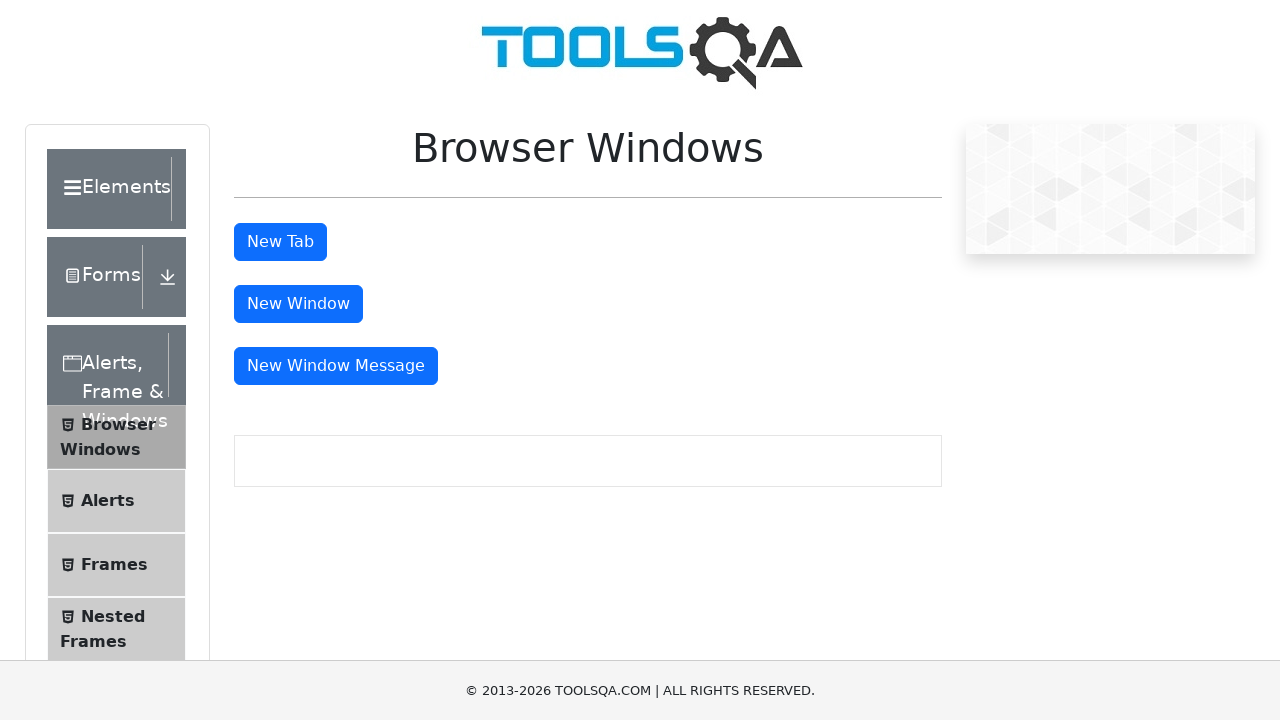

Clicked the window button to open a new browser window at (298, 304) on #windowButton
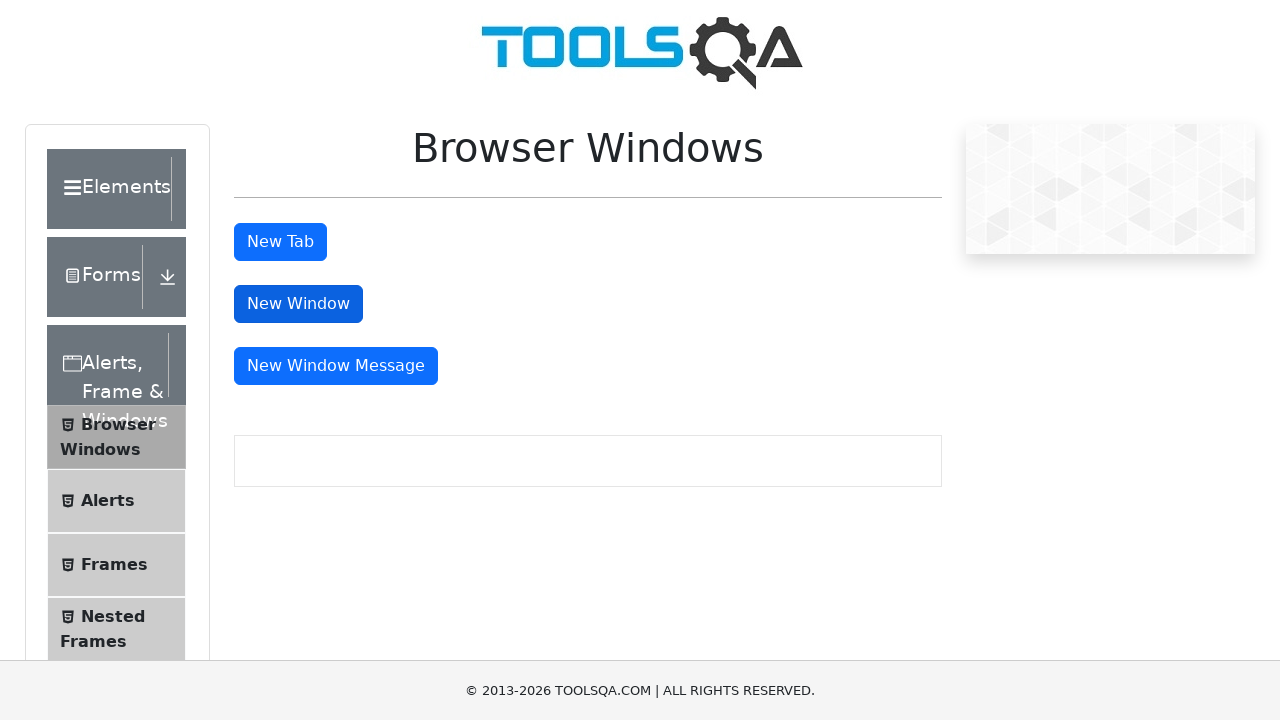

Waited 2 seconds for new window to open
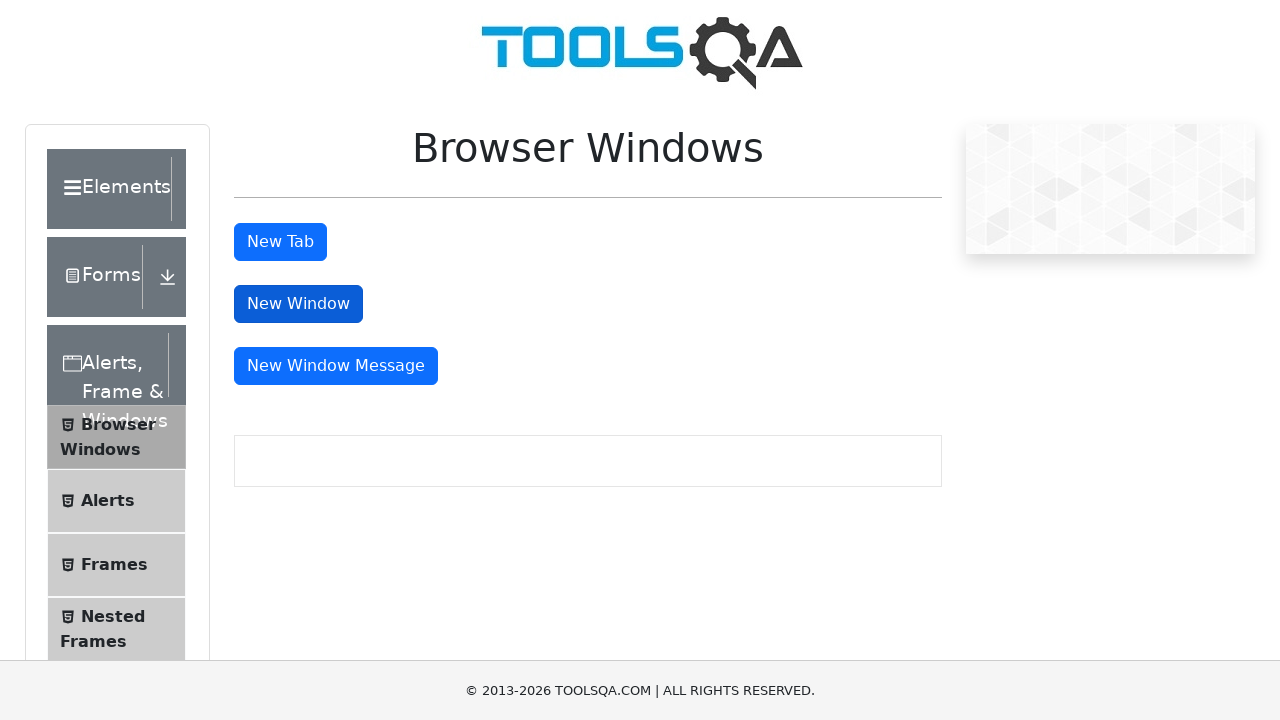

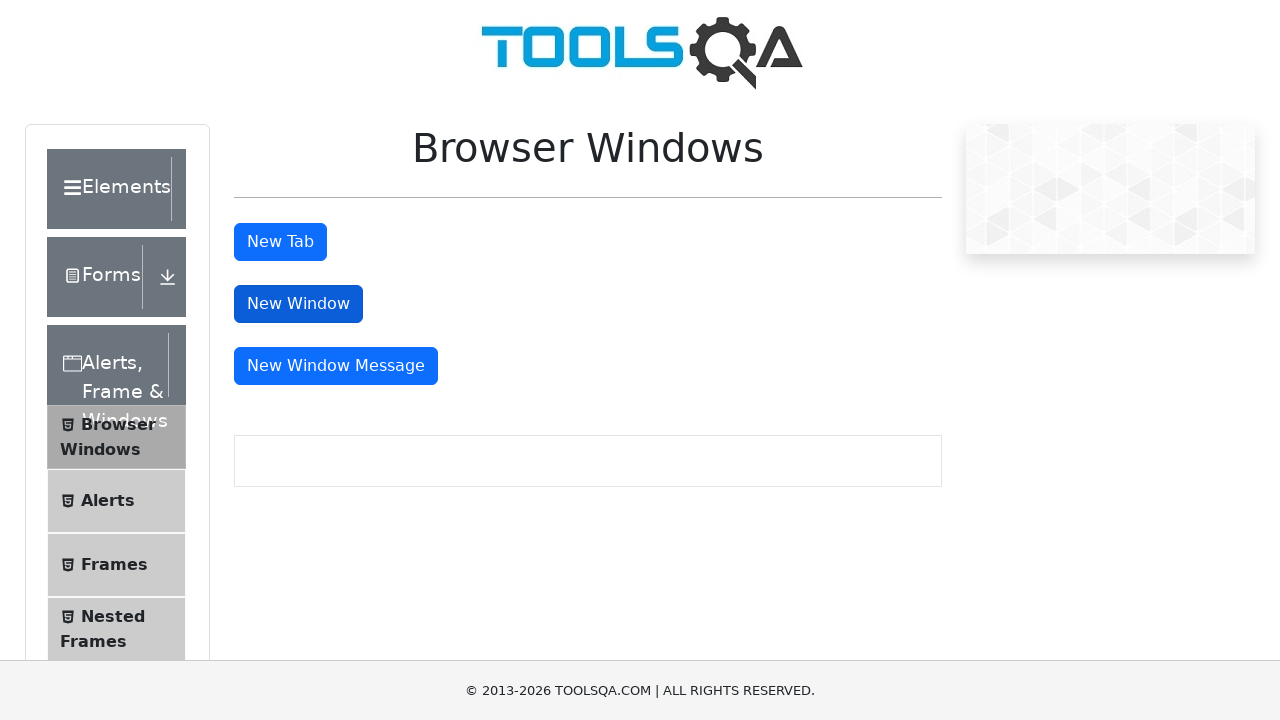